Tests a form submission flow by first clicking a calculated link text, then filling out a form with first name, last name, city, and country fields before submitting

Starting URL: http://suninjuly.github.io/find_link_text

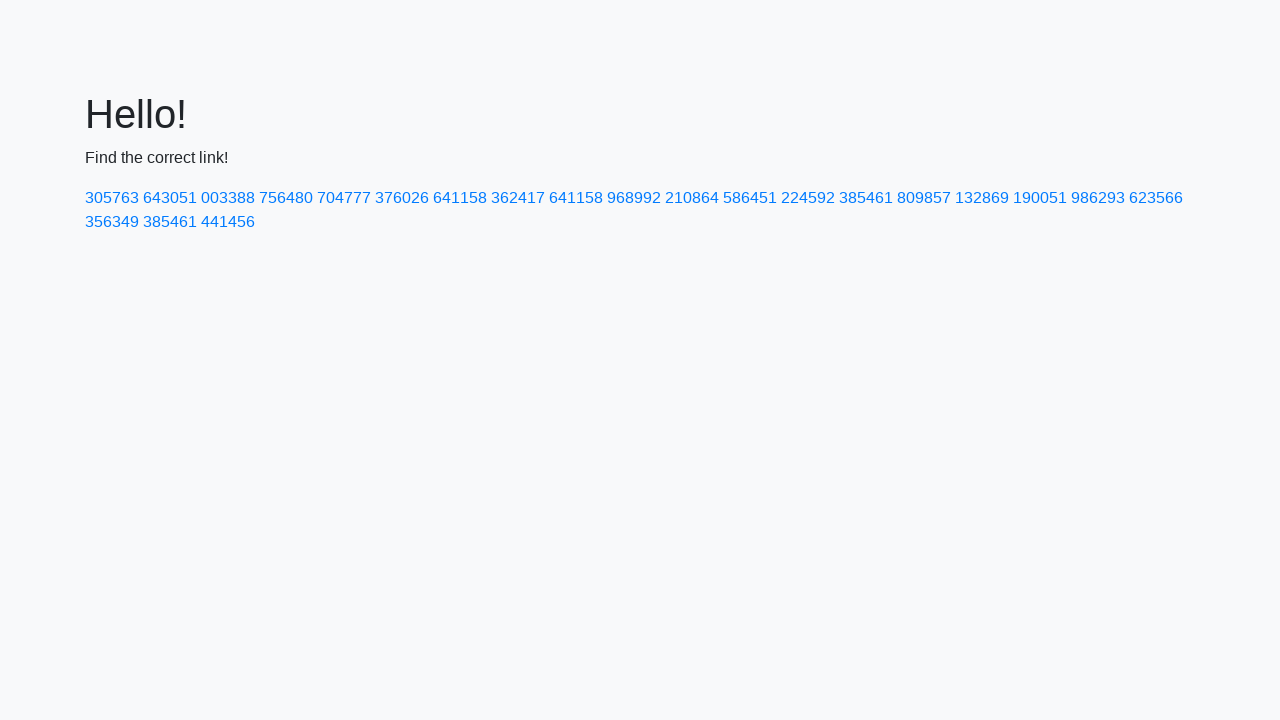

Clicked link with calculated text value '224592' at (808, 198) on a:text-is('224592')
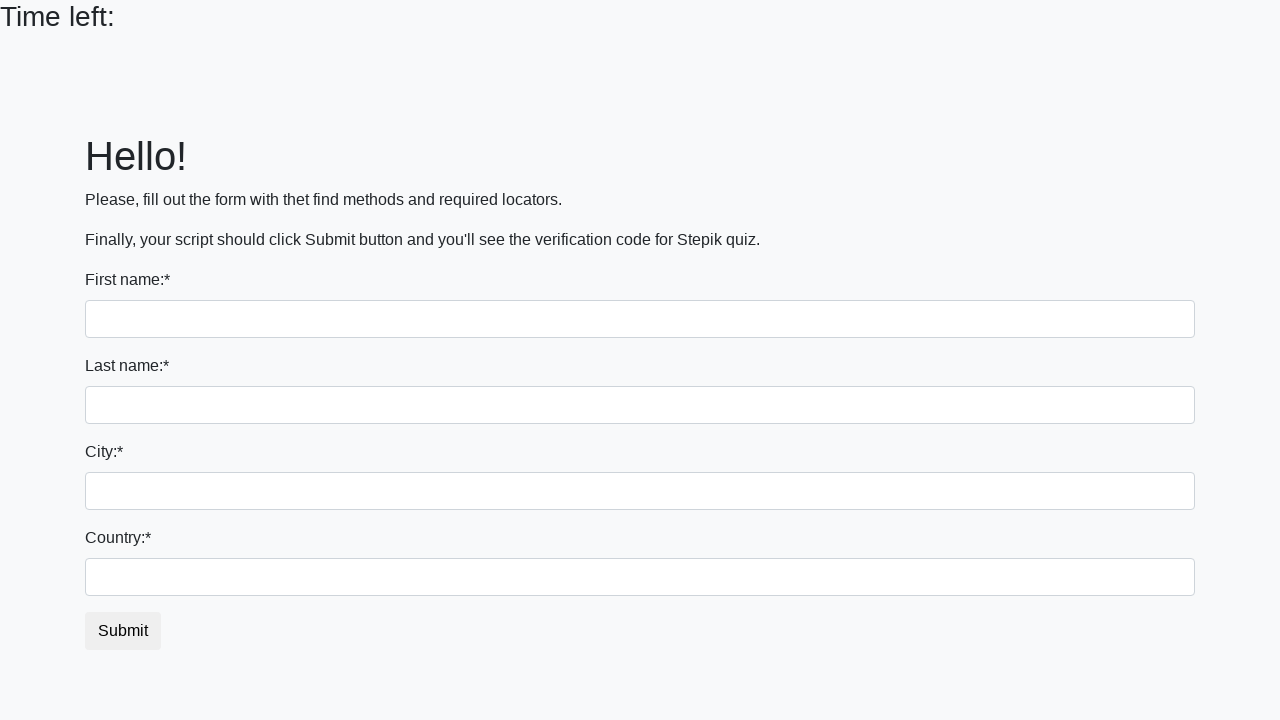

Filled first name field with 'Ivan' on input >> nth=0
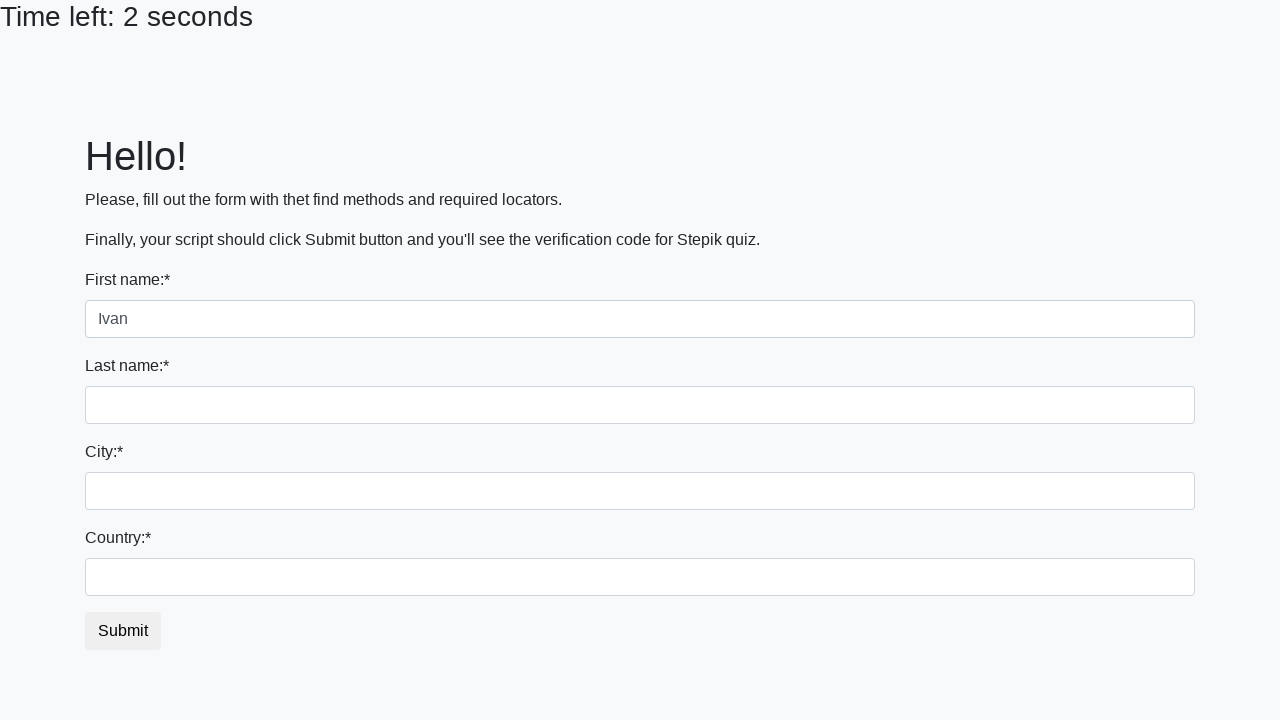

Filled last name field with 'Petrov' on input[name='last_name']
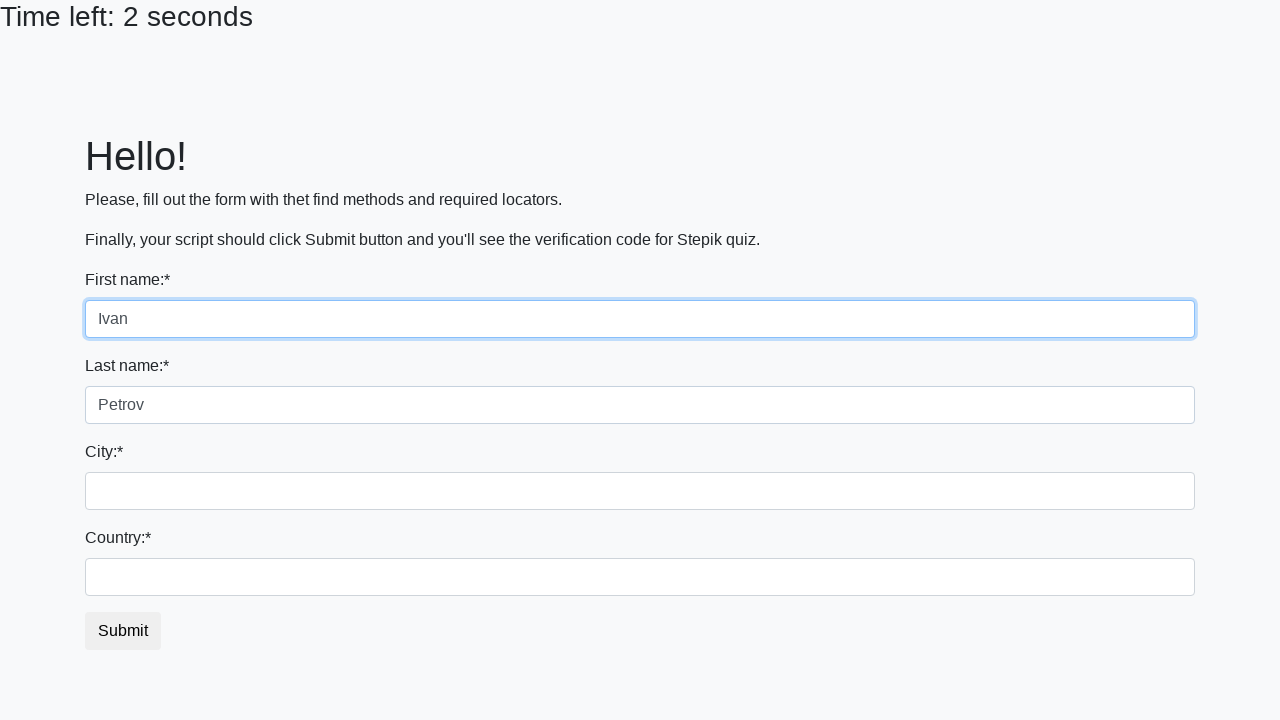

Filled city field with 'Smolensk' on .form-control.city
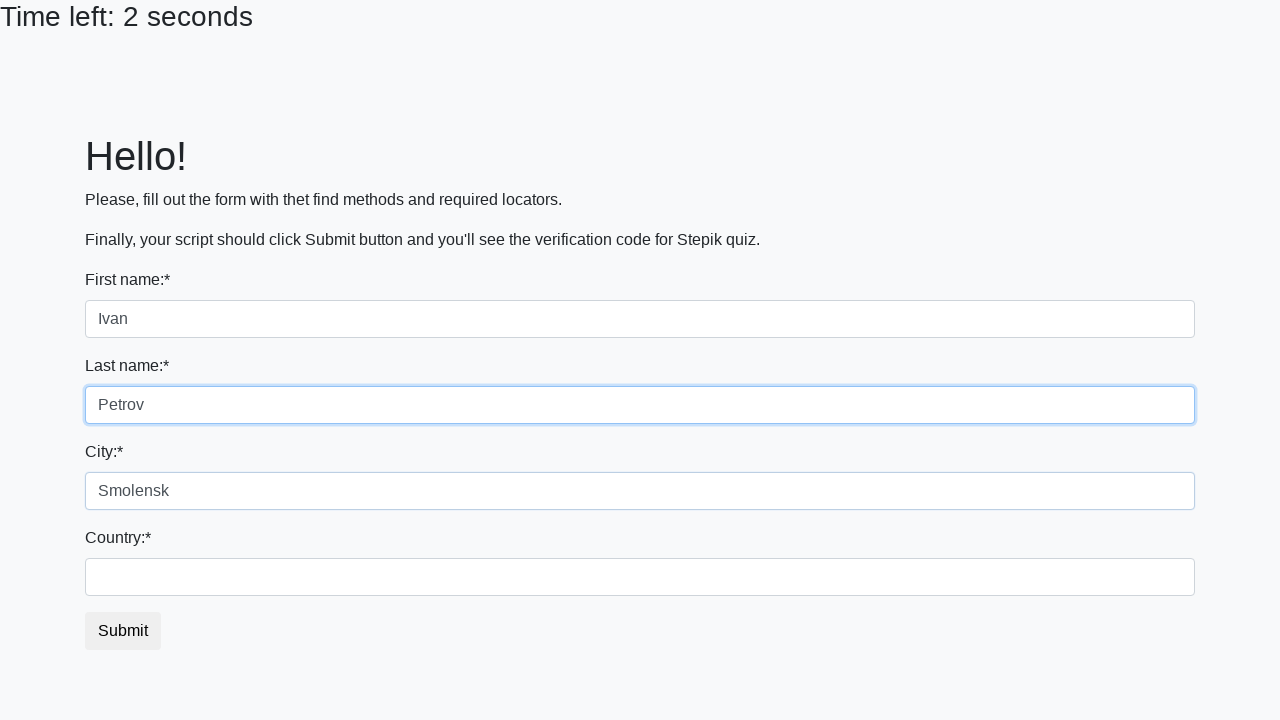

Filled country field with 'Russia' on #country
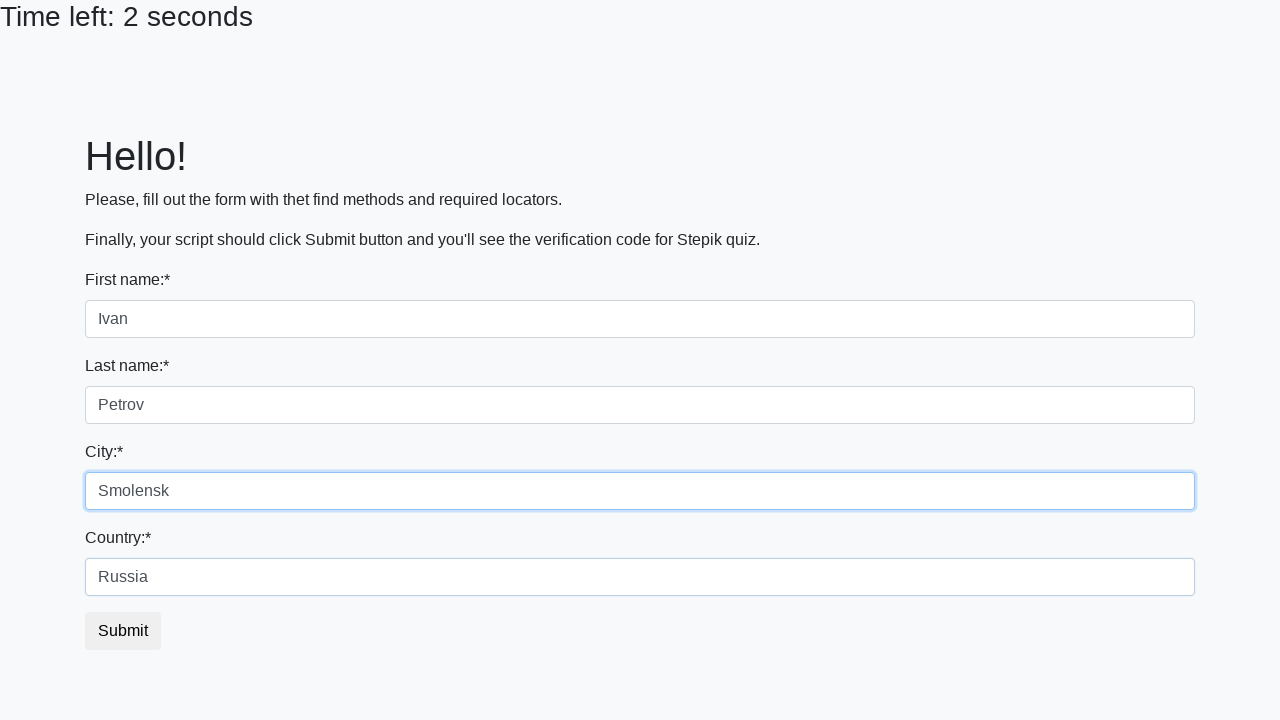

Clicked form submit button at (123, 631) on button.btn
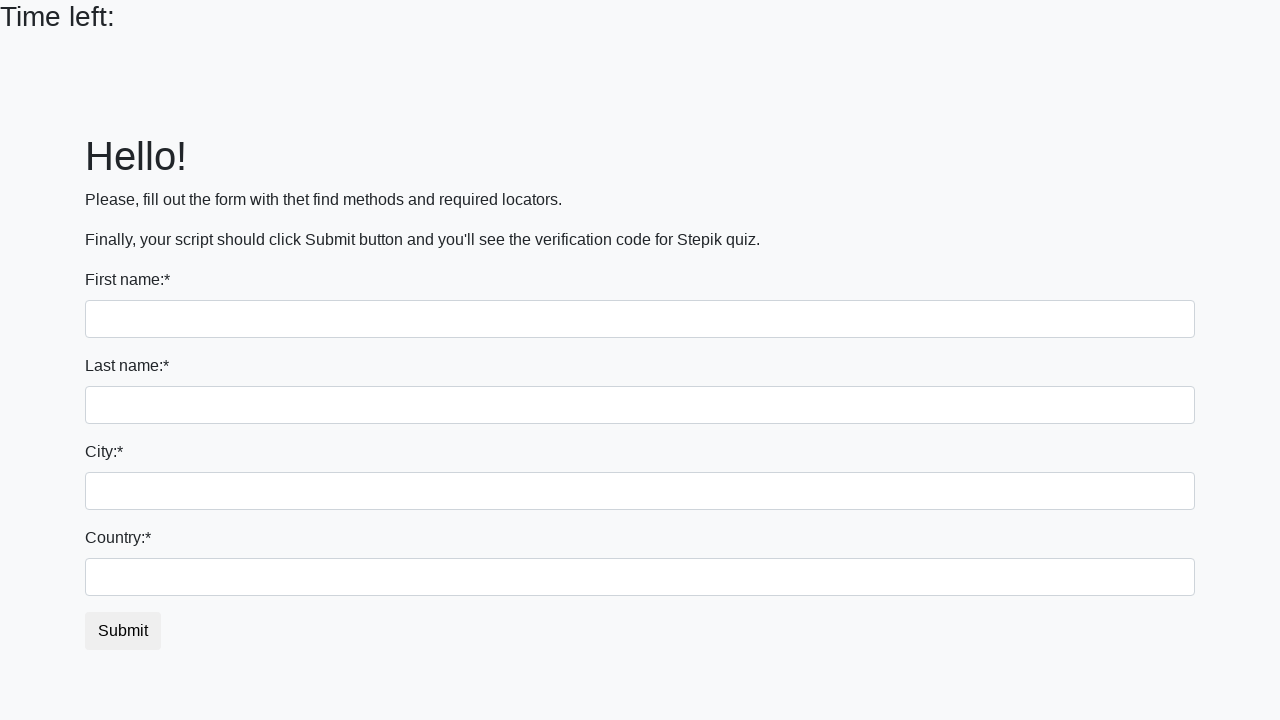

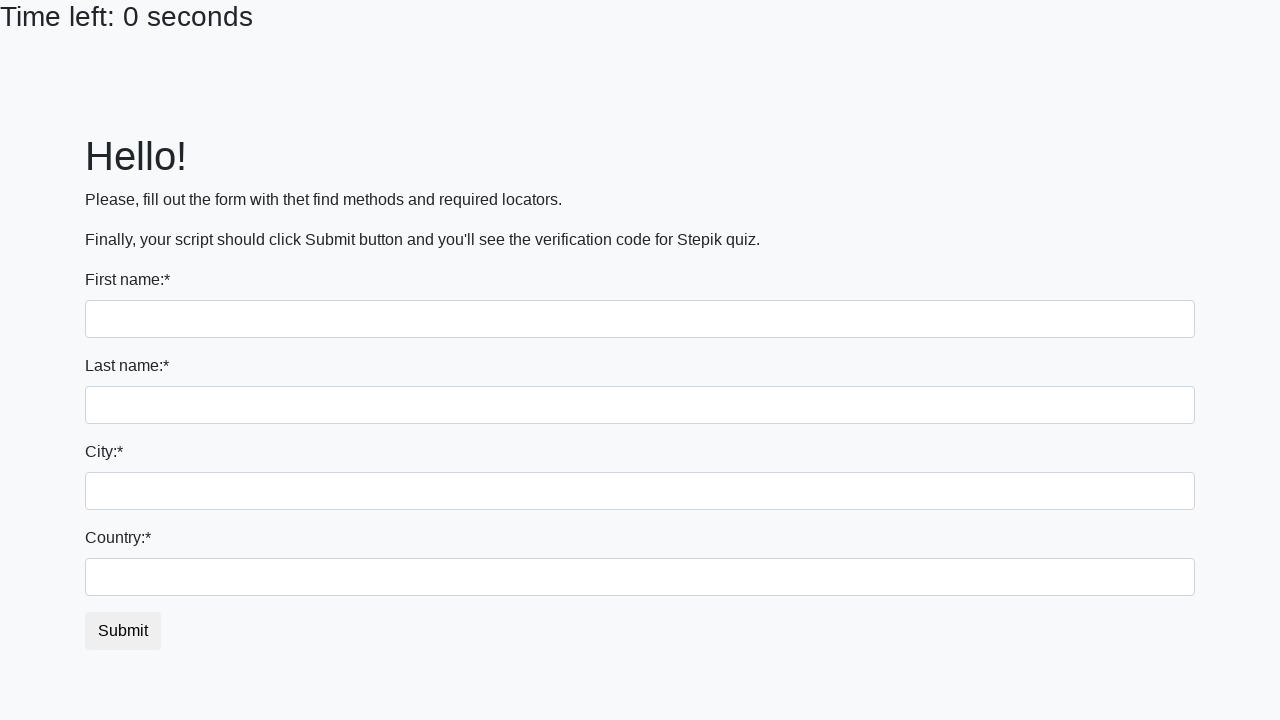